Tests book search functionality by entering a search term in the input field within a shadow DOM element

Starting URL: https://books-pwakit.appspot.com/

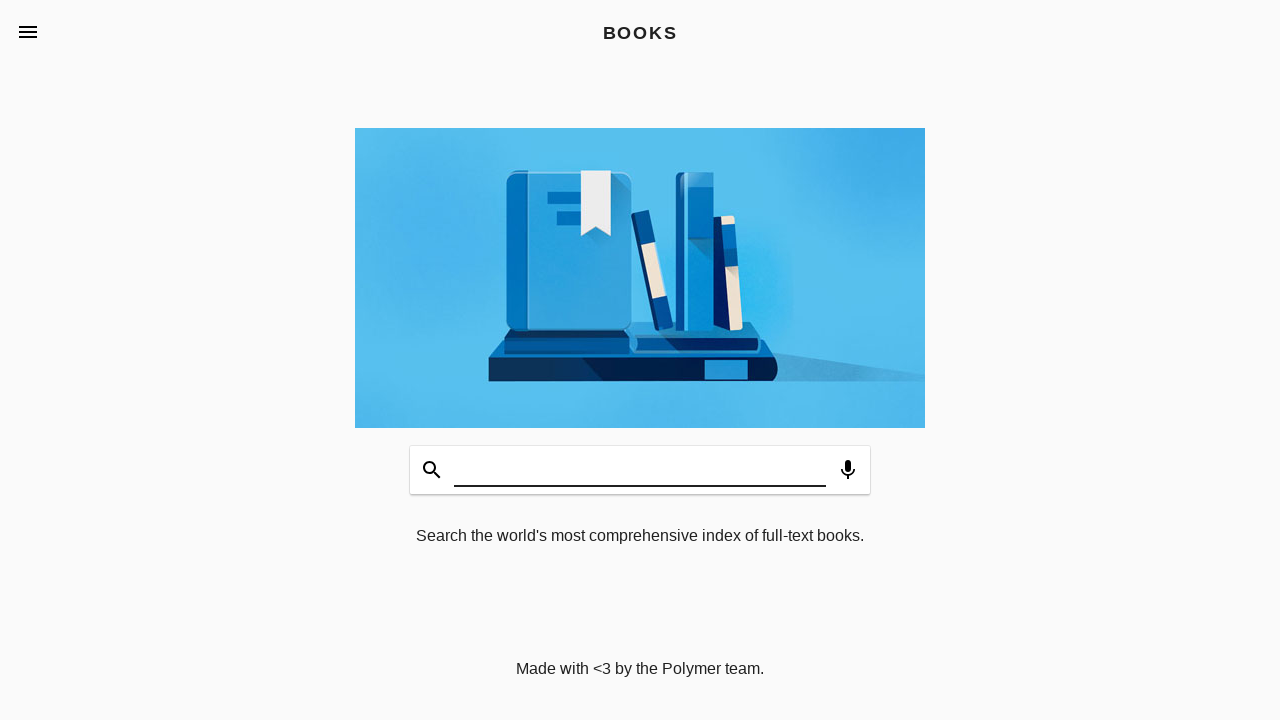

Waited for book-app element with apptitle='BOOKS' to be present
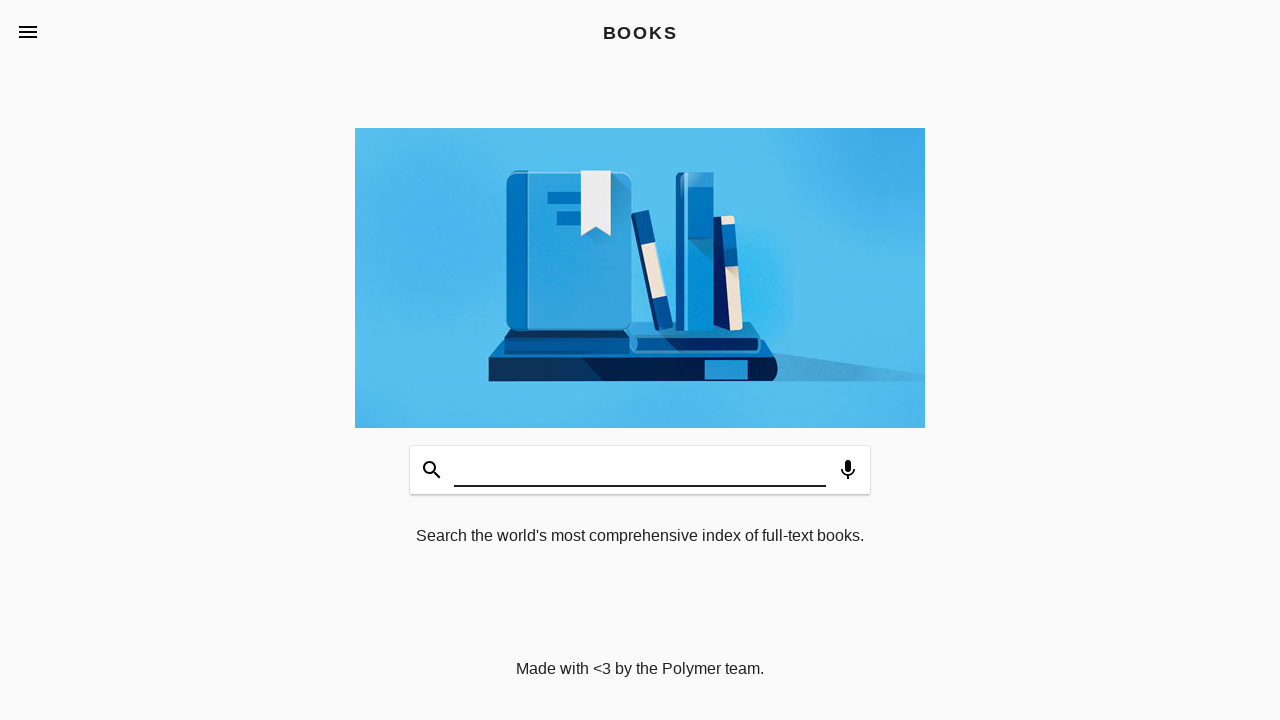

Entered 'book' search term in shadow DOM input field on book-app[apptitle='BOOKS'] >> #input
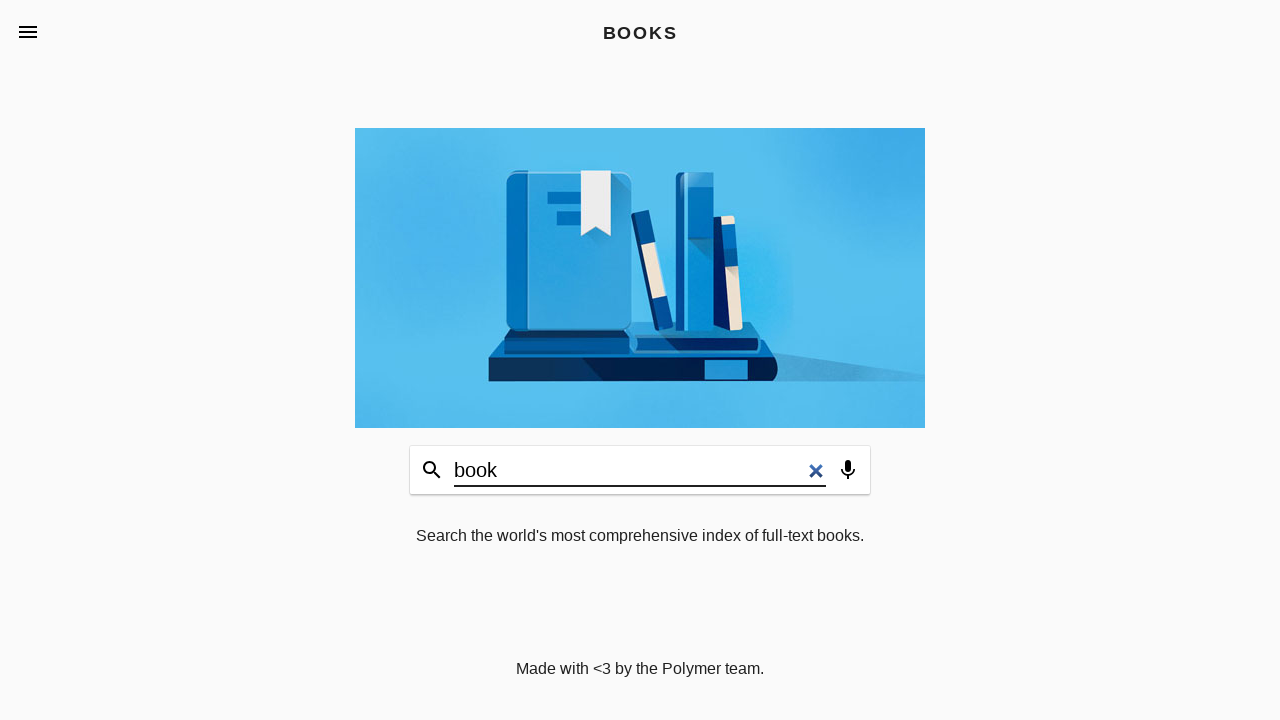

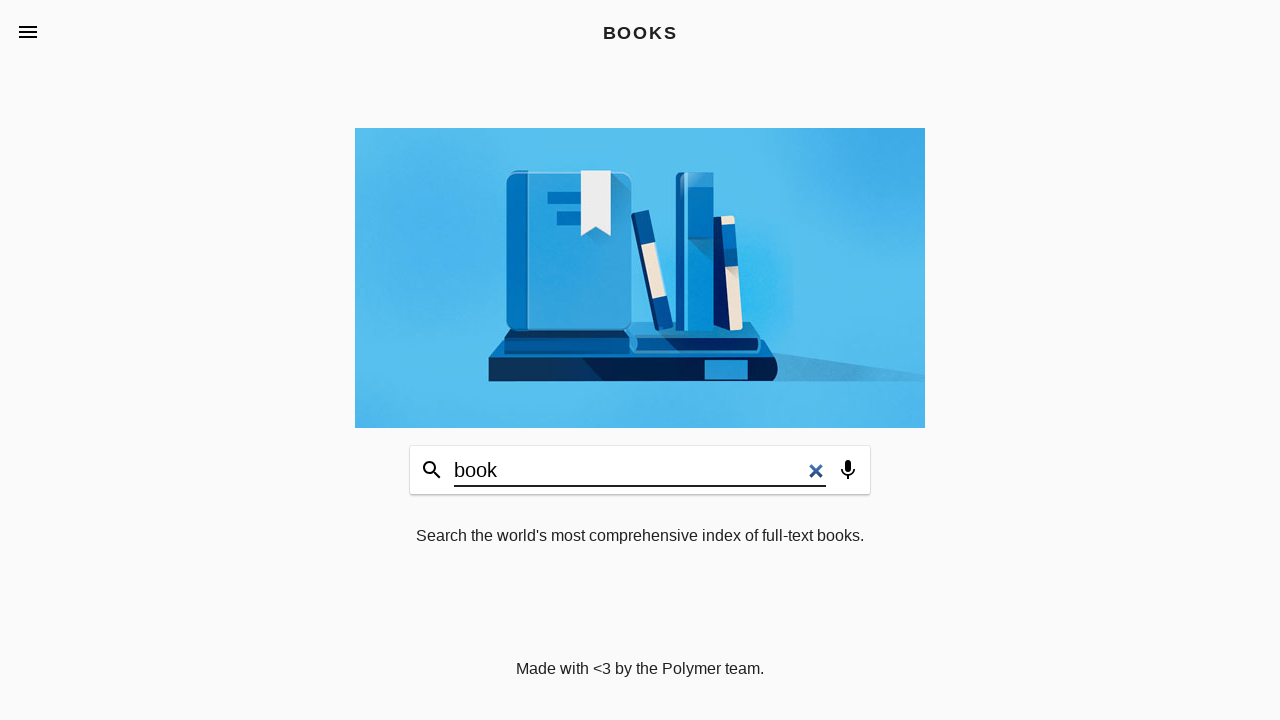